Tests opening multiple footer links in new tabs using Ctrl+Enter and then switches through each opened tab to verify they load correctly.

Starting URL: https://www.rahulshettyacademy.com/AutomationPractice/

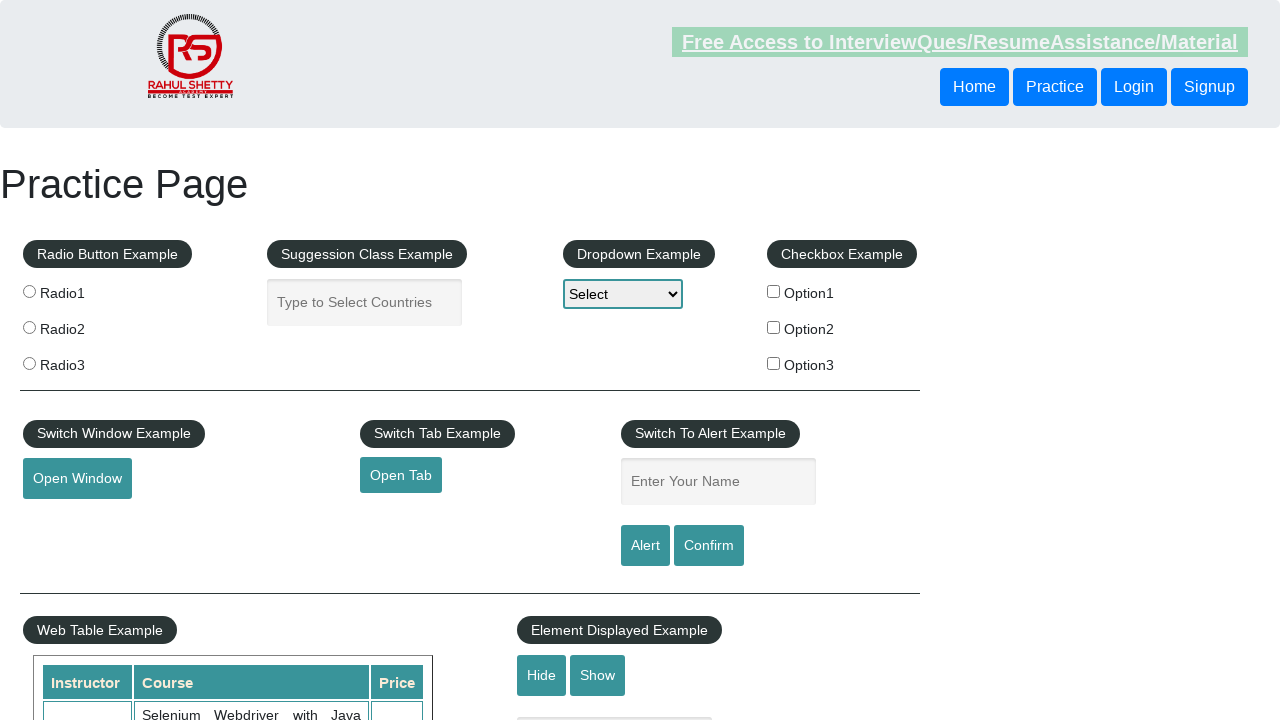

Footer section loaded and visible
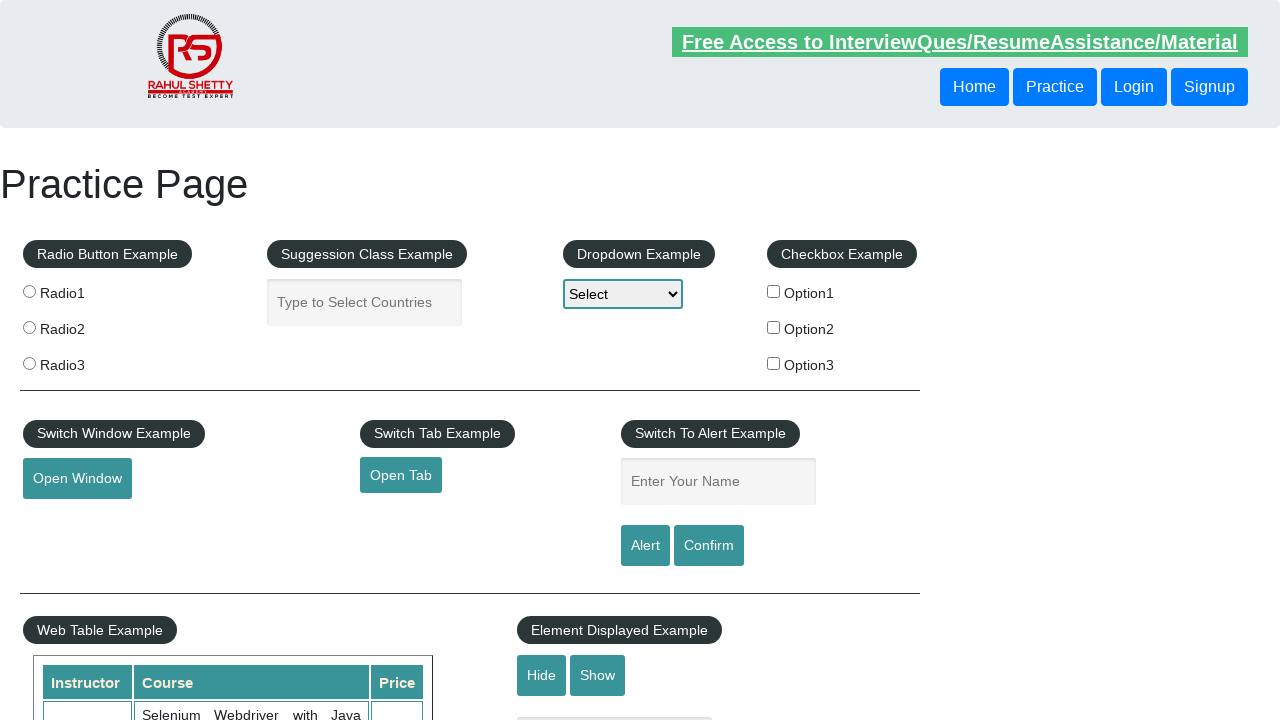

Located first column of footer links
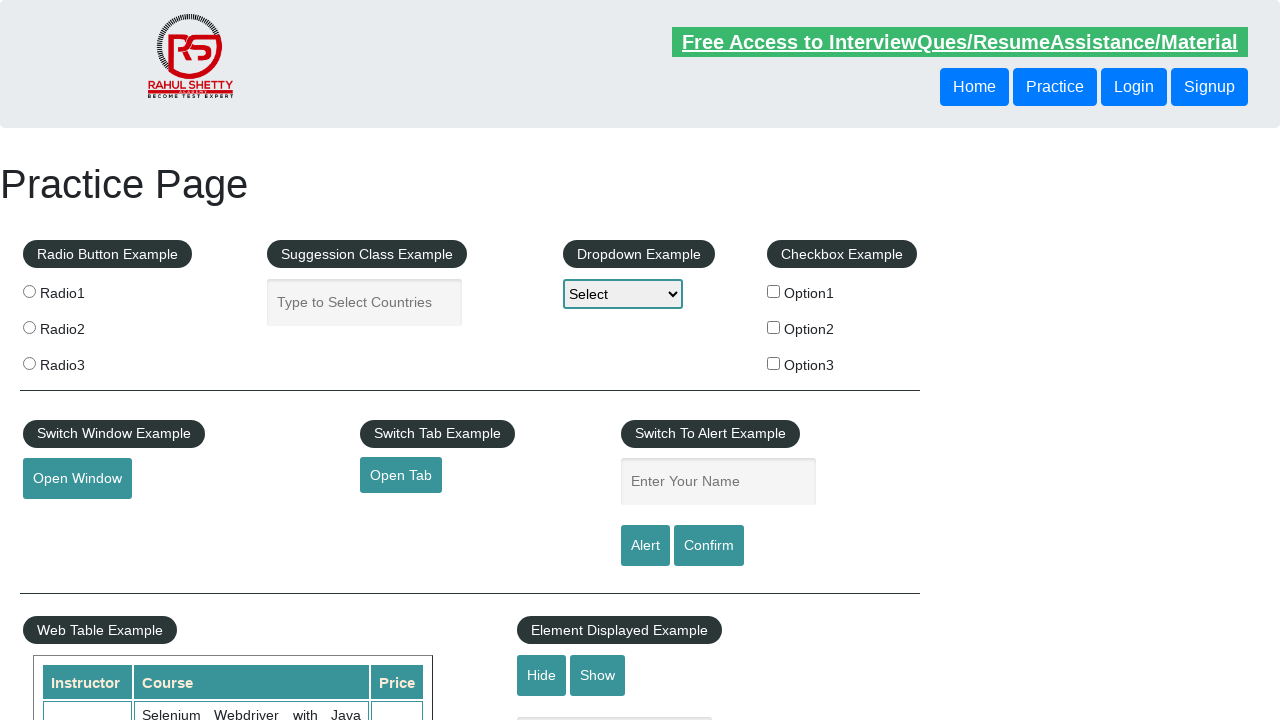

Found 5 links in first footer column
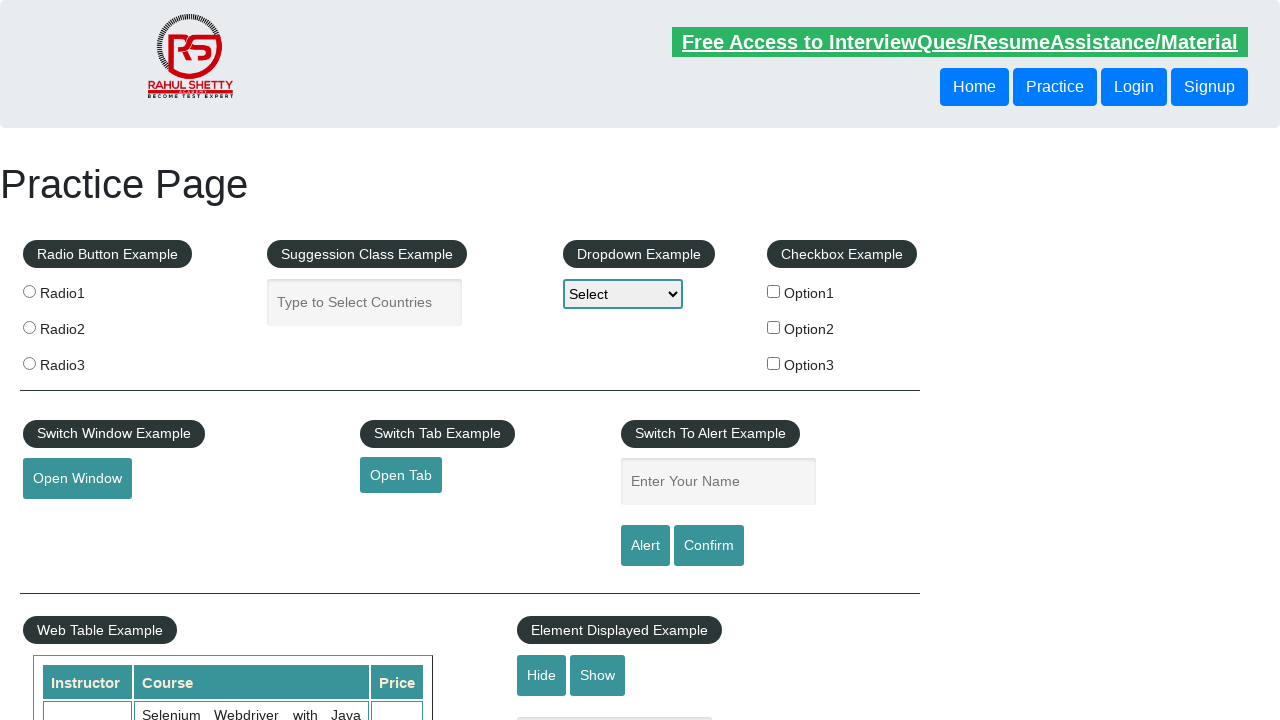

Opened footer link 1 in new tab using Ctrl+Click at (68, 520) on xpath=//div[@id='gf-BIG']//td[1]/ul >> a >> nth=1
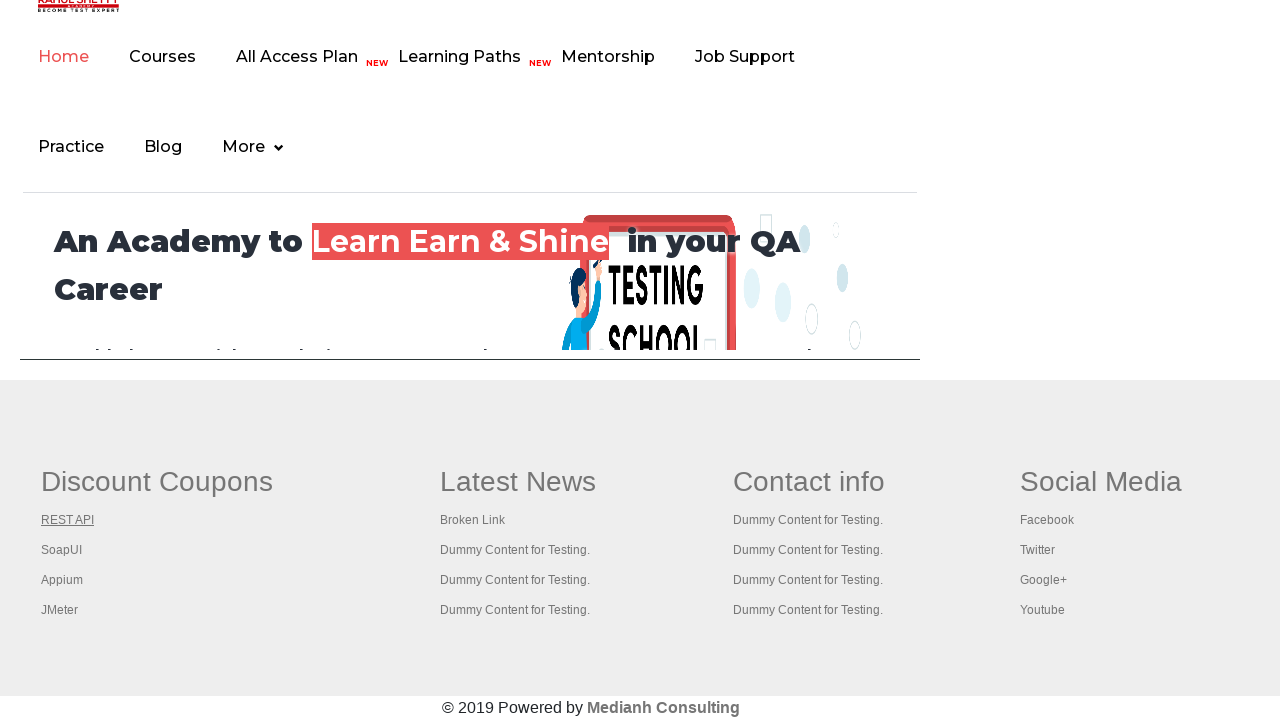

Waited 1 second for new tab to open
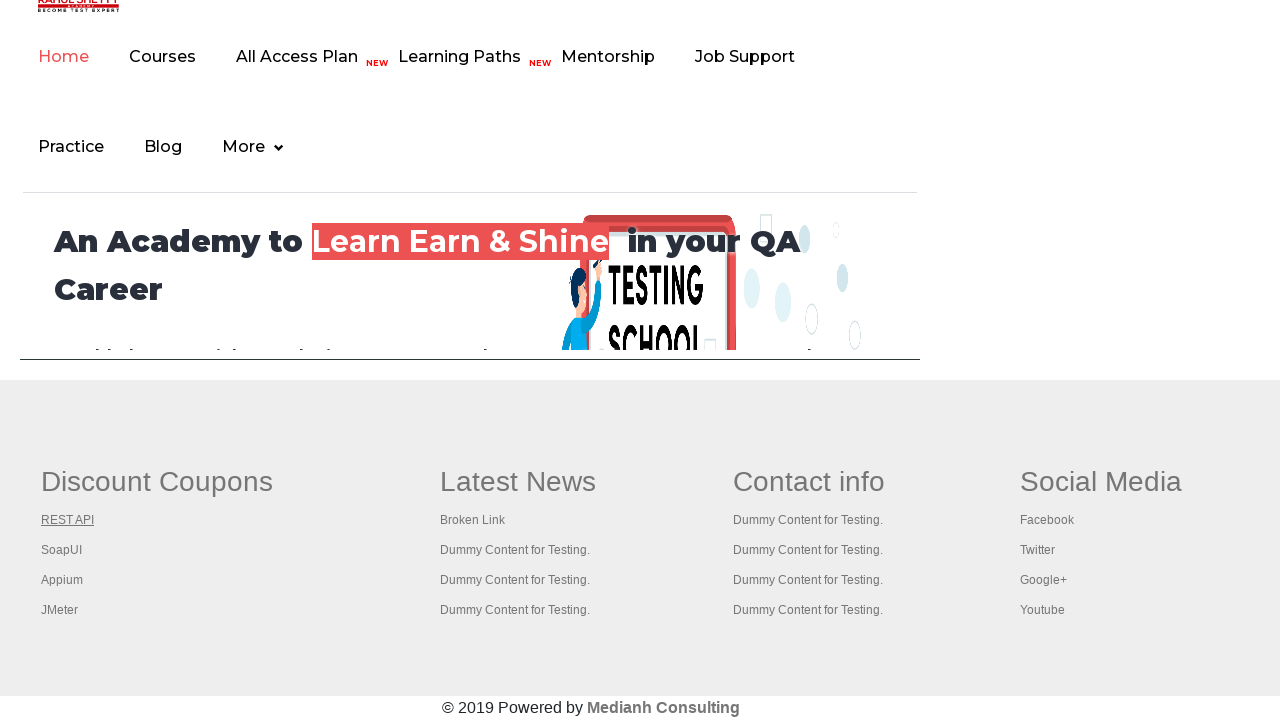

Opened footer link 2 in new tab using Ctrl+Click at (62, 550) on xpath=//div[@id='gf-BIG']//td[1]/ul >> a >> nth=2
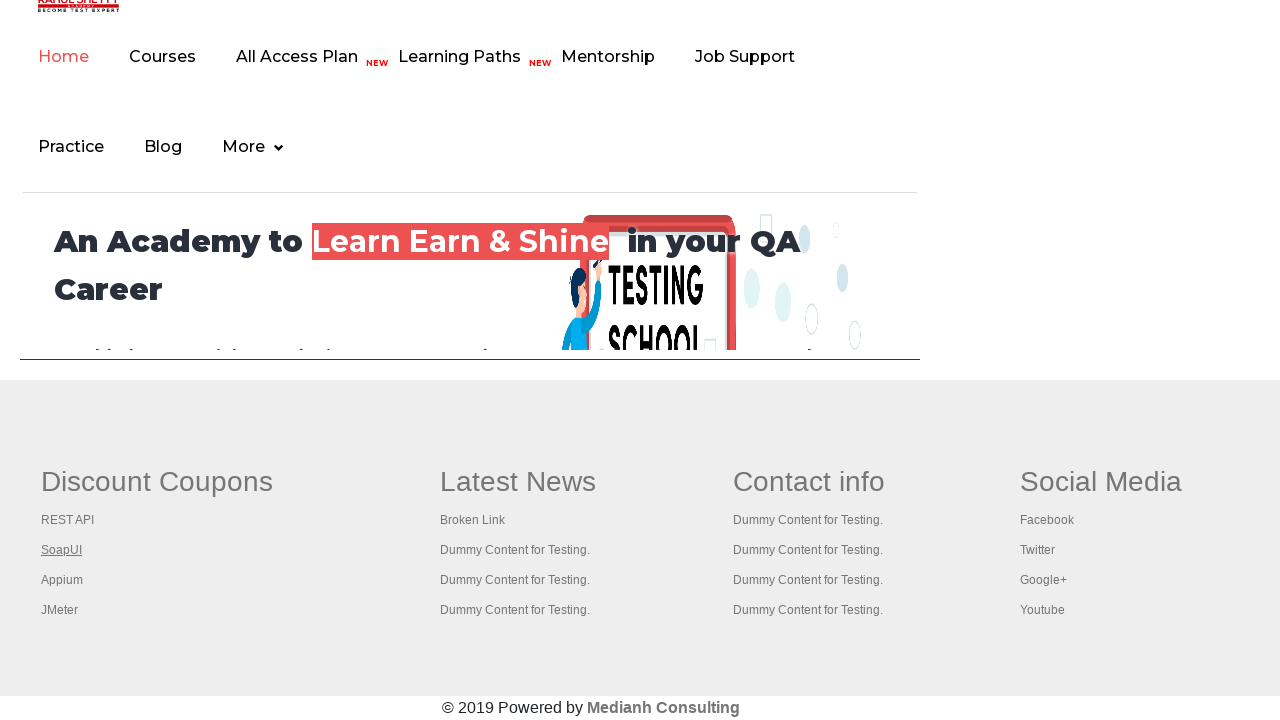

Waited 1 second for new tab to open
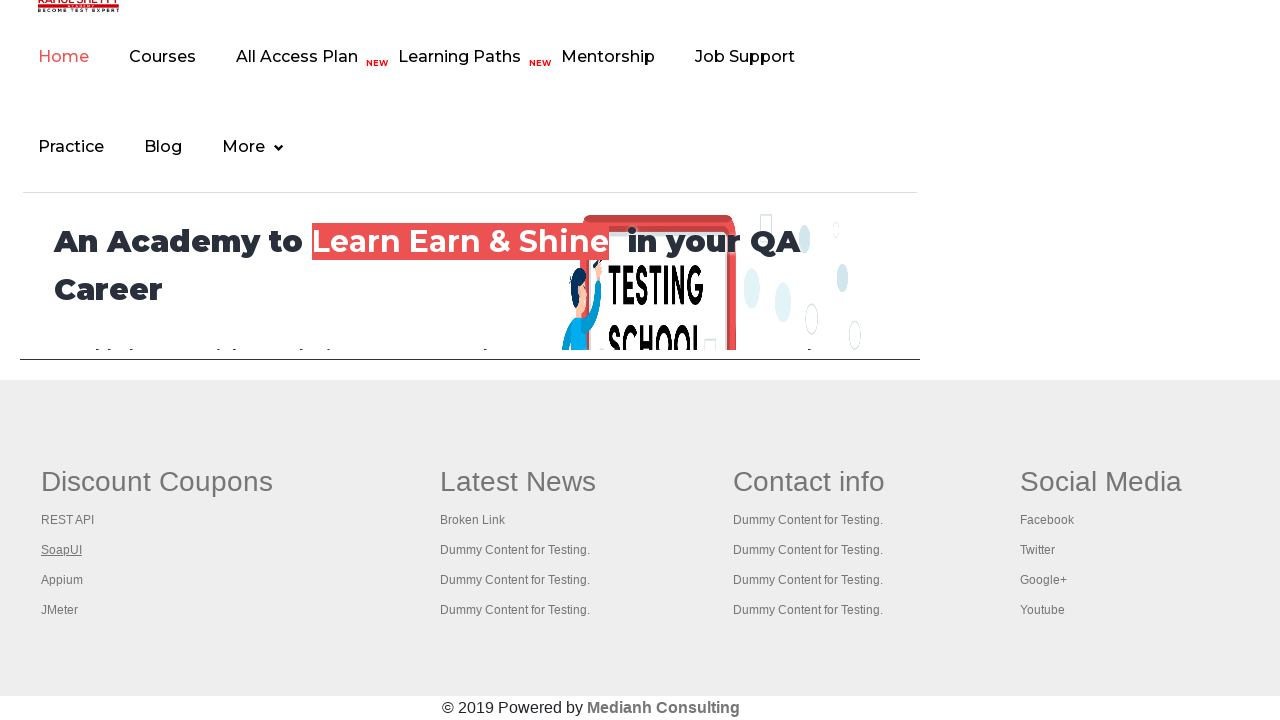

Opened footer link 3 in new tab using Ctrl+Click at (62, 580) on xpath=//div[@id='gf-BIG']//td[1]/ul >> a >> nth=3
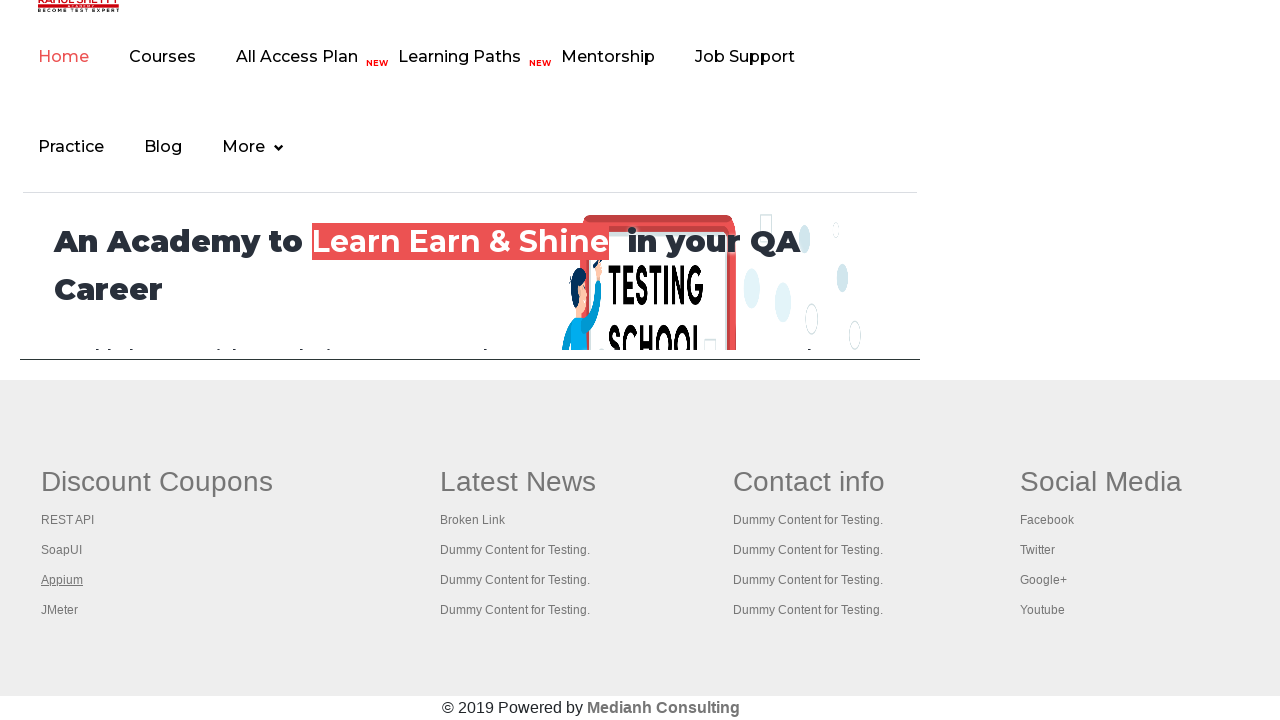

Waited 1 second for new tab to open
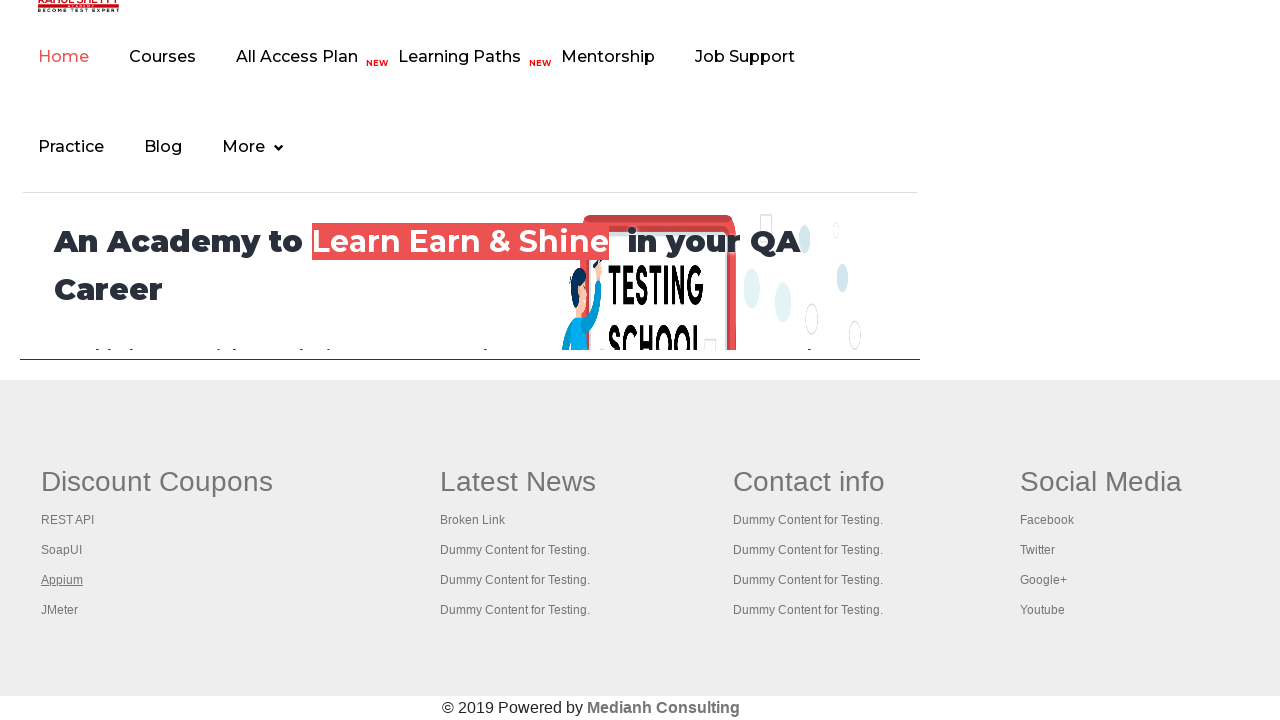

Opened footer link 4 in new tab using Ctrl+Click at (60, 610) on xpath=//div[@id='gf-BIG']//td[1]/ul >> a >> nth=4
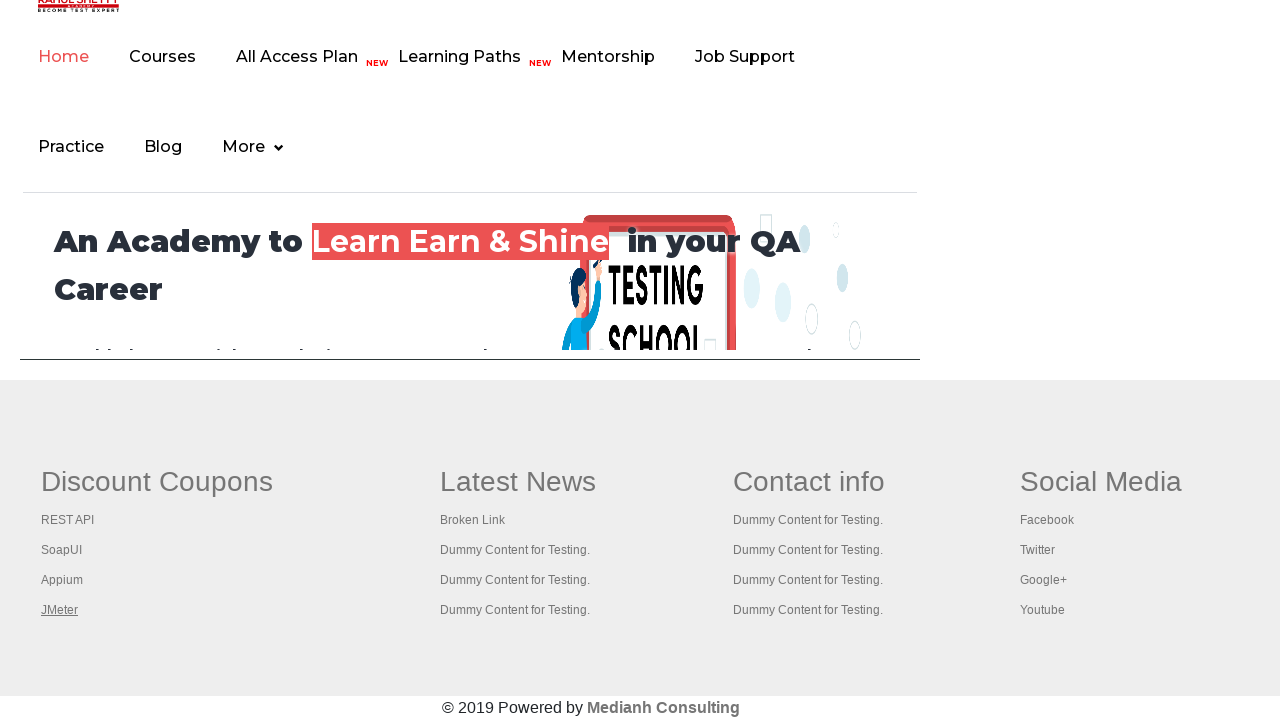

Waited 1 second for new tab to open
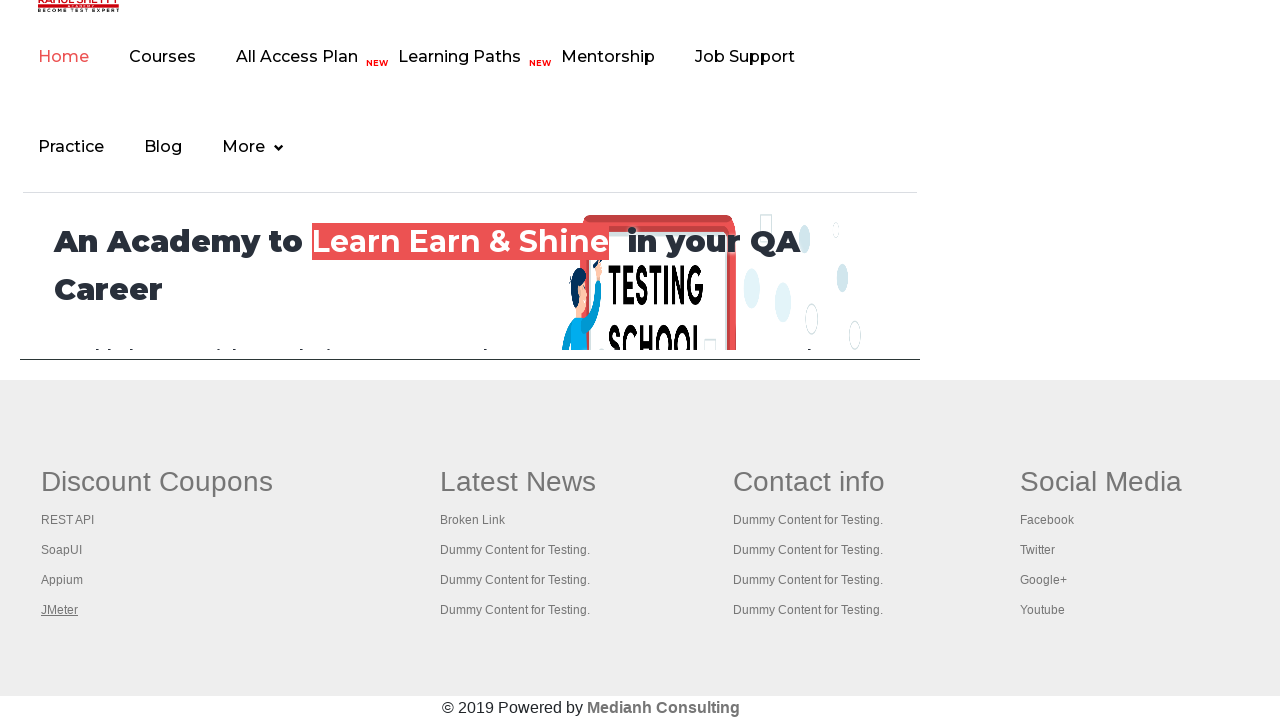

Retrieved all 5 open tabs
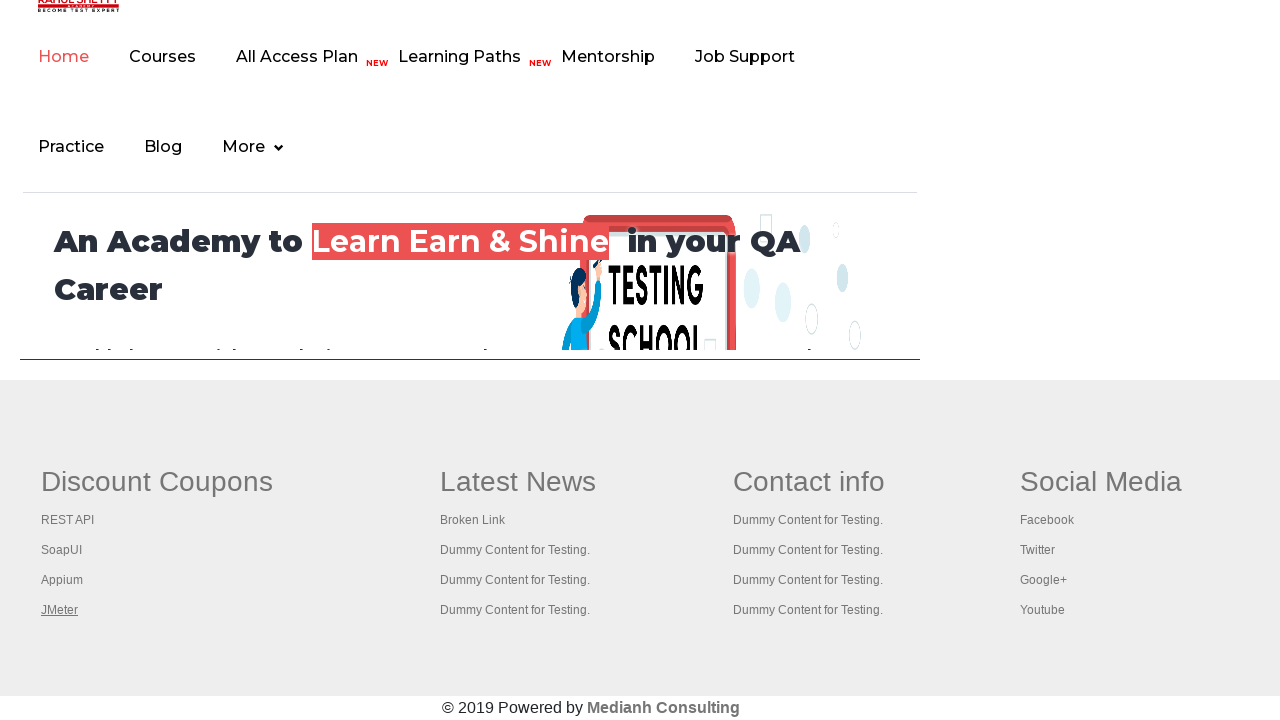

Switched to a new tab
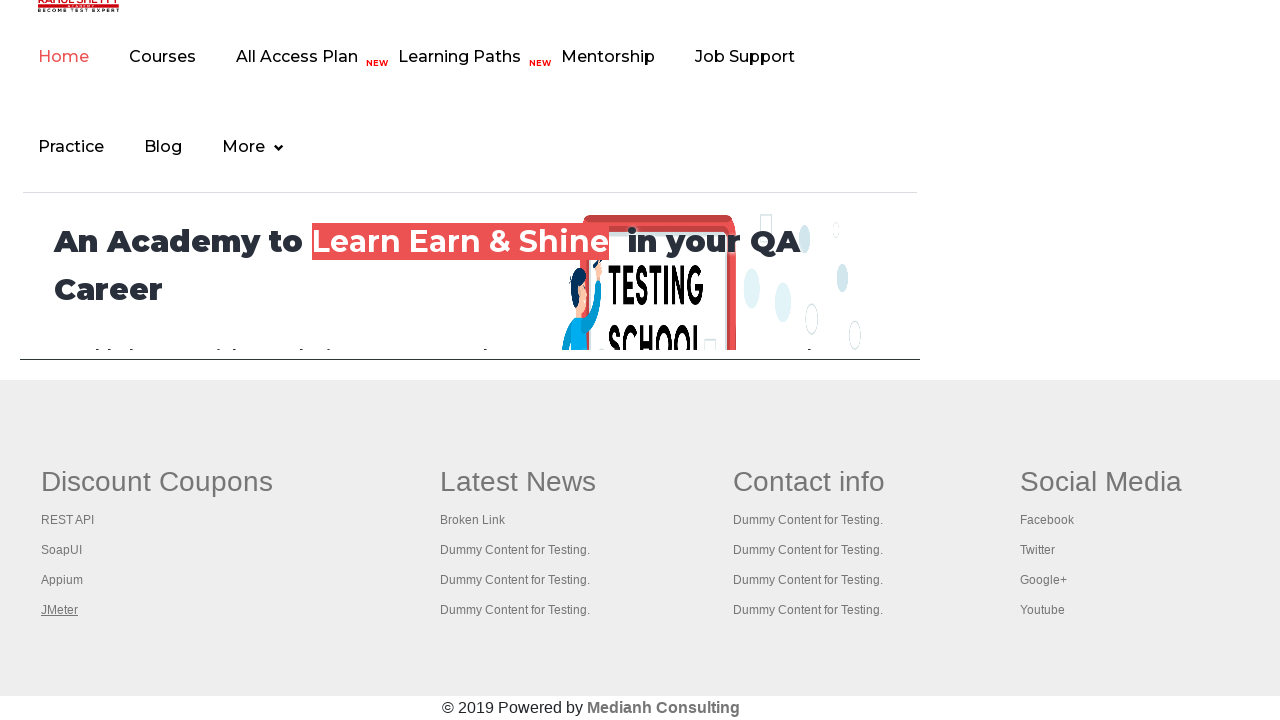

Tab loaded successfully - DOM content ready
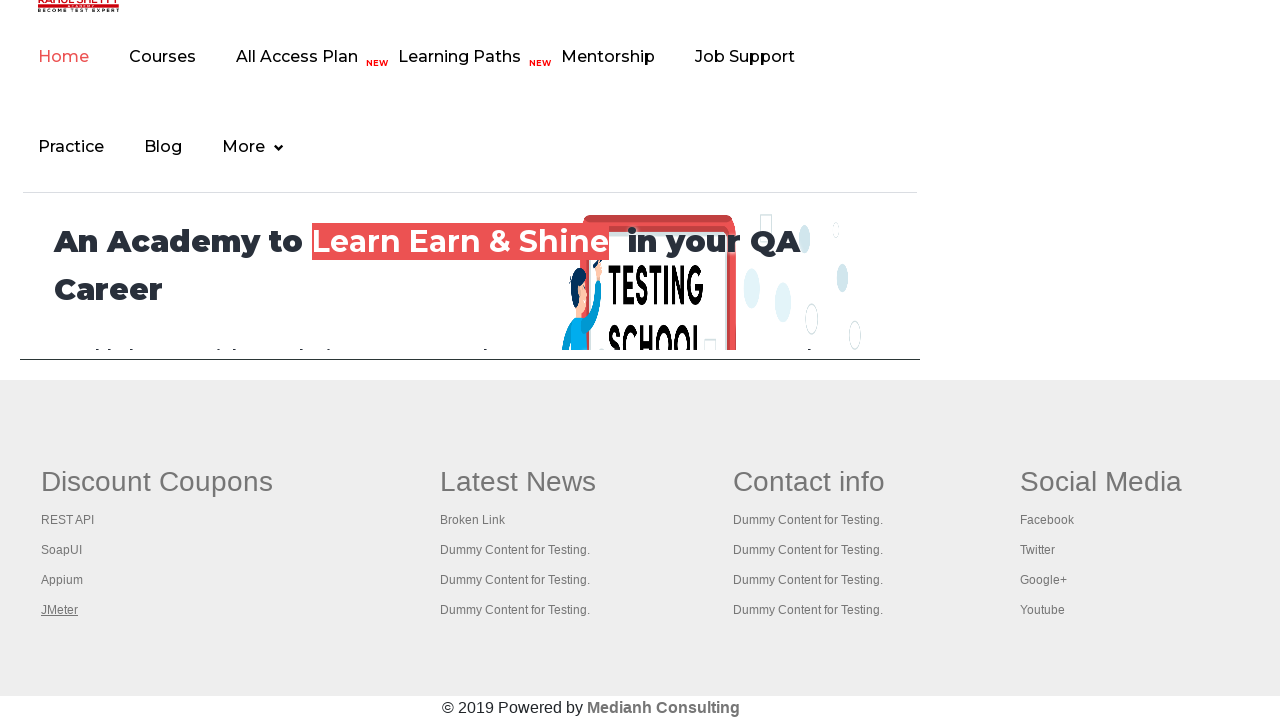

Switched to a new tab
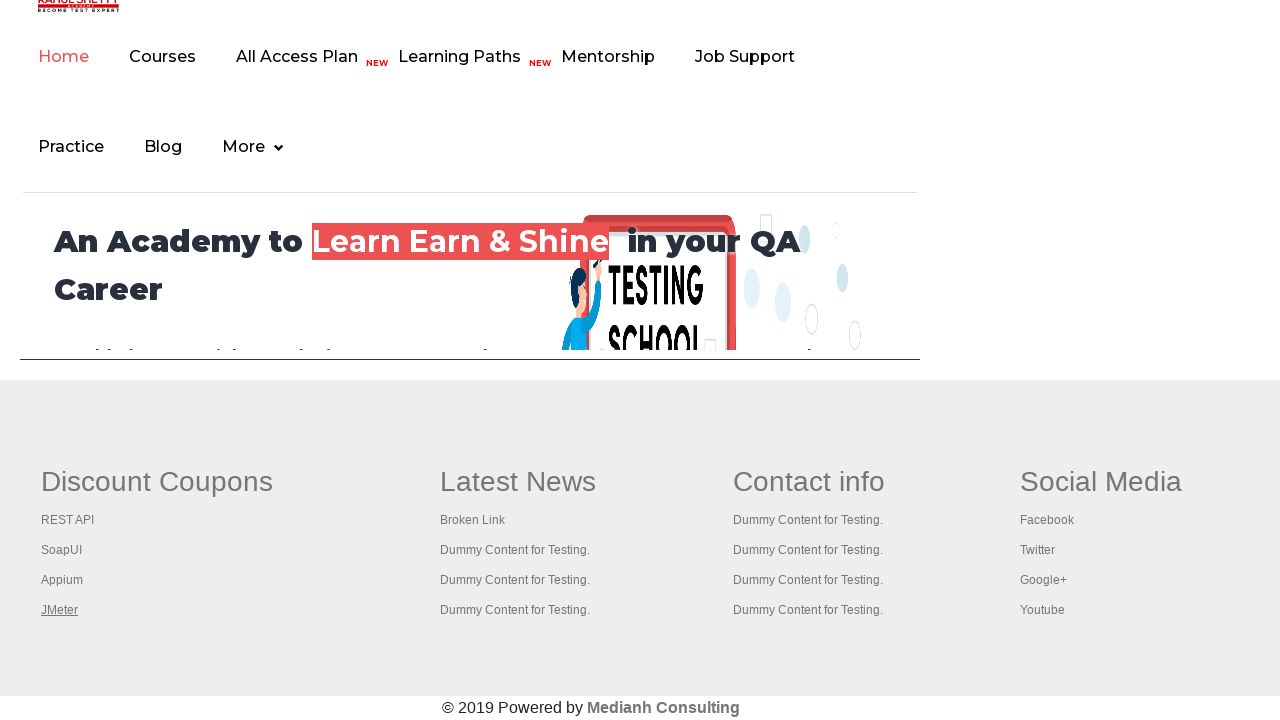

Tab loaded successfully - DOM content ready
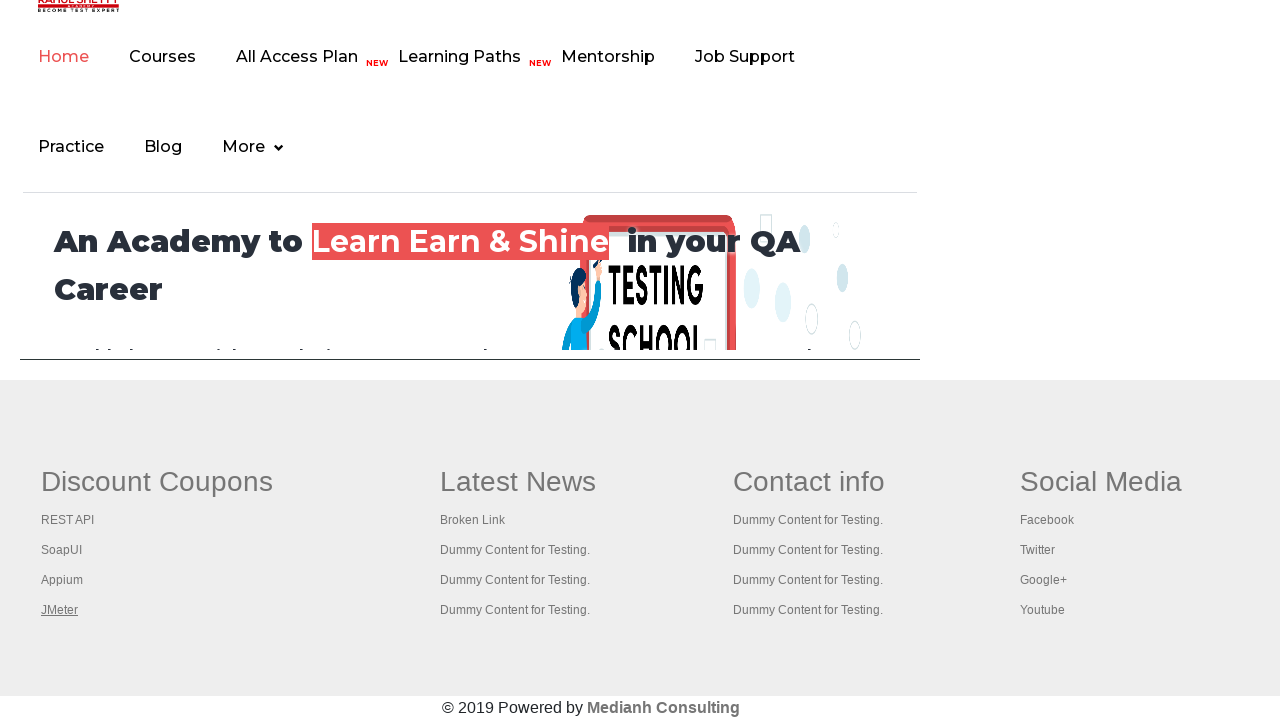

Switched to a new tab
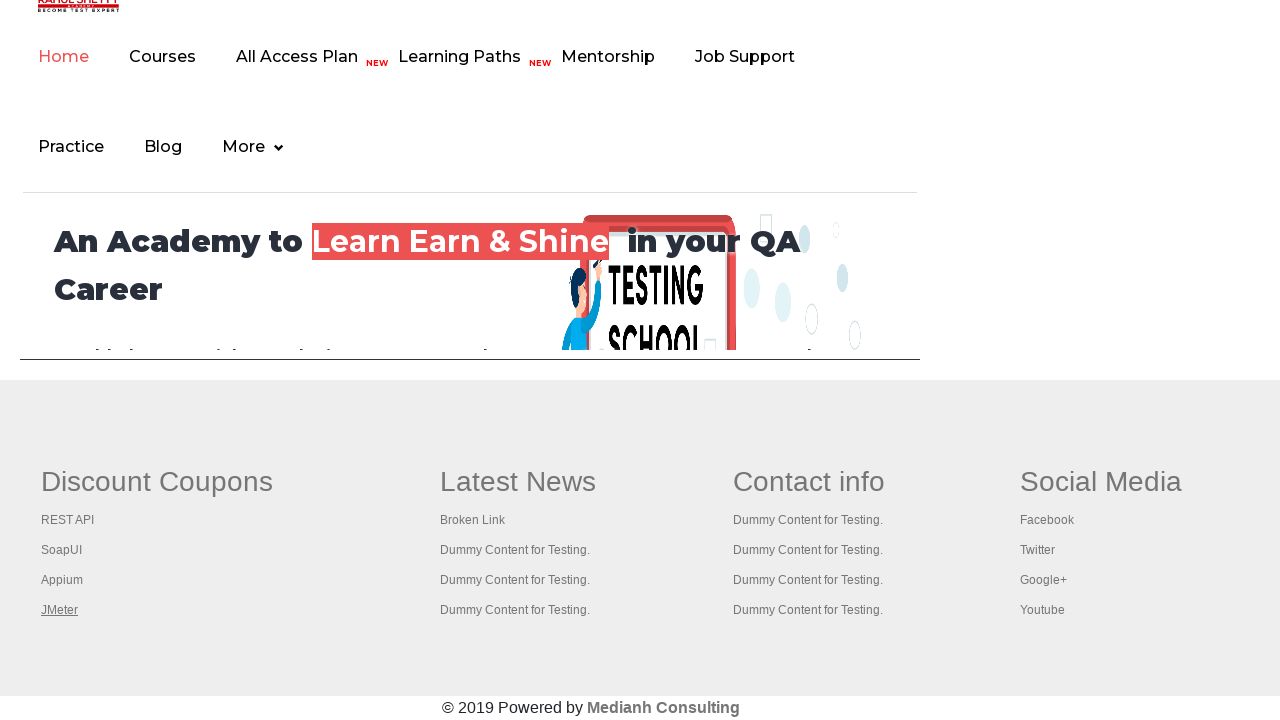

Tab loaded successfully - DOM content ready
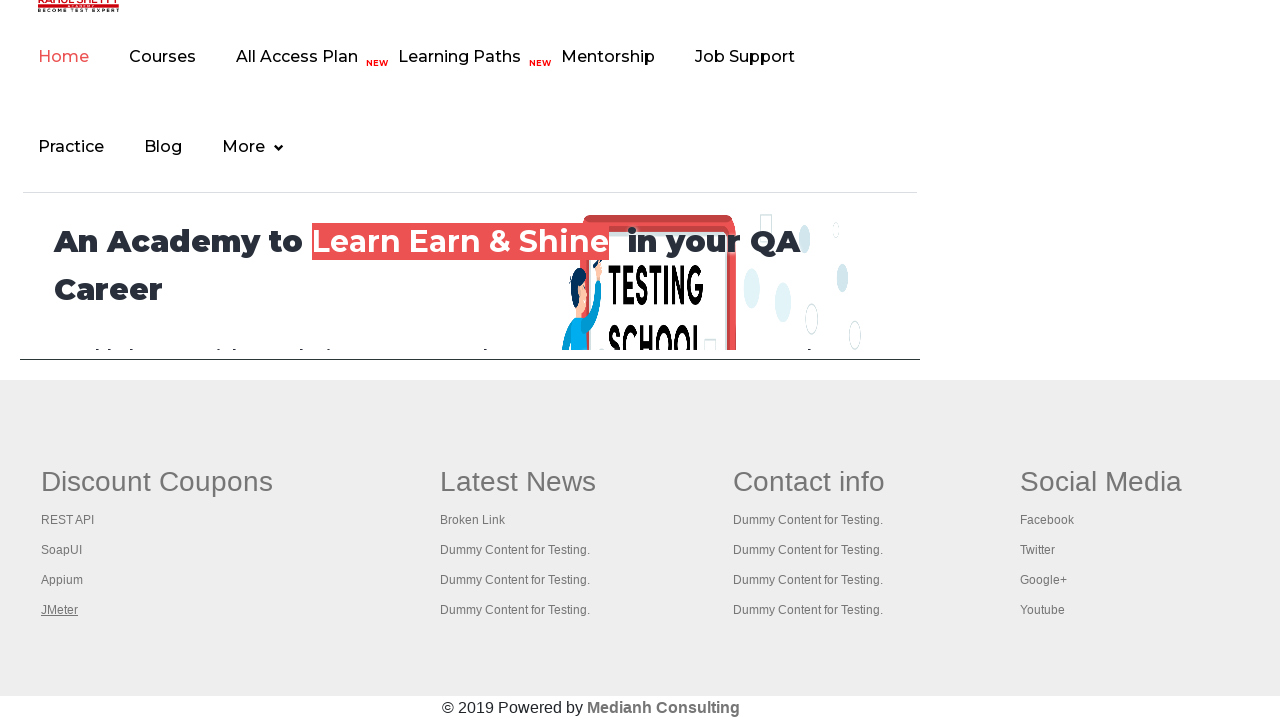

Switched to a new tab
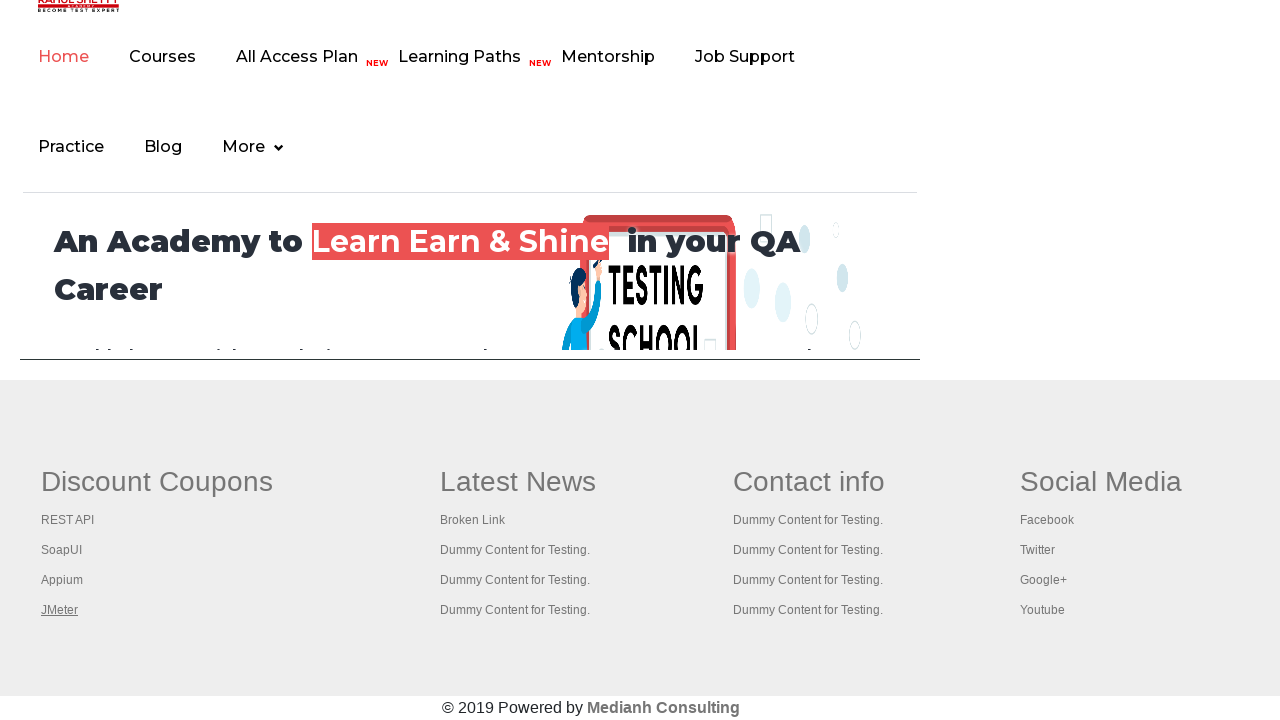

Tab loaded successfully - DOM content ready
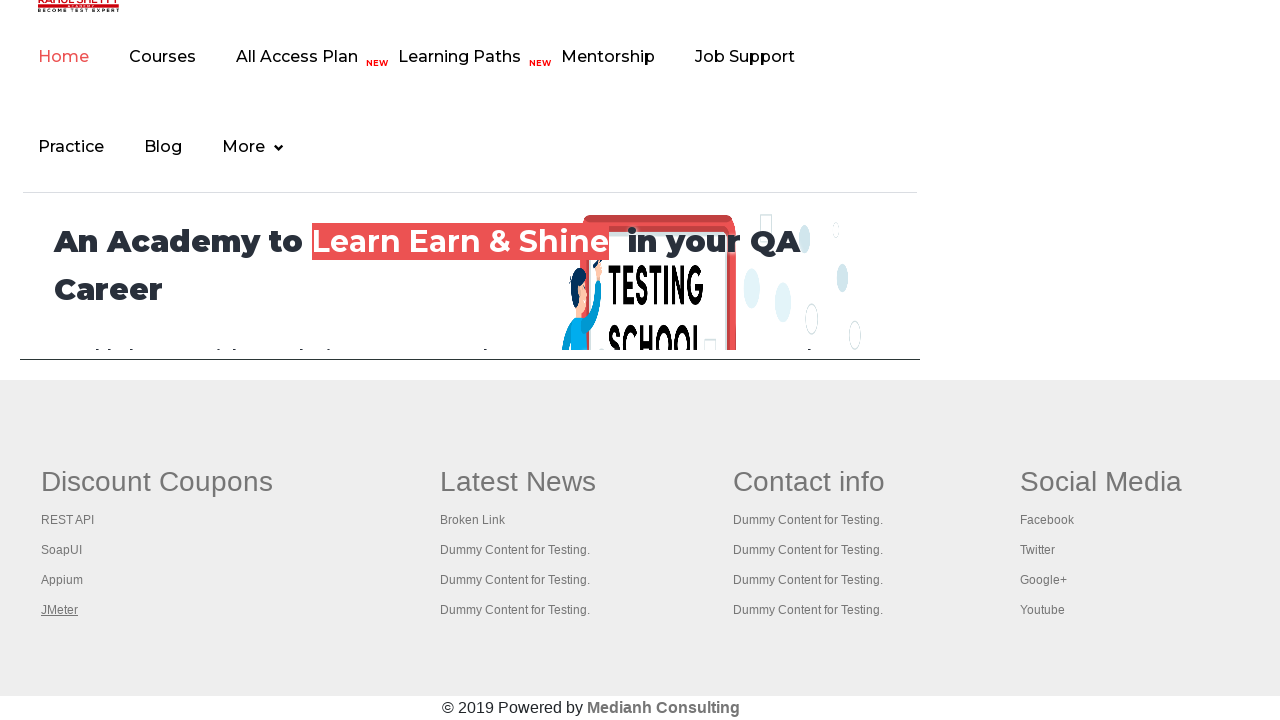

Switched to a new tab
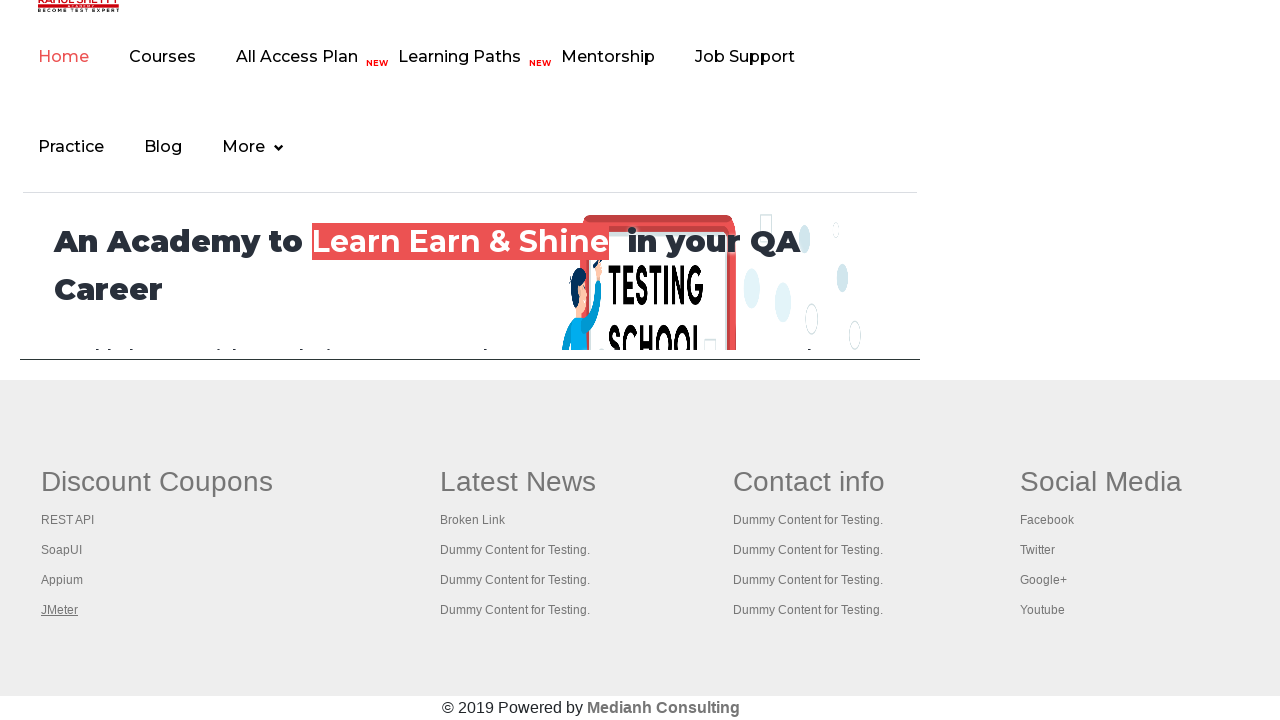

Tab loaded successfully - DOM content ready
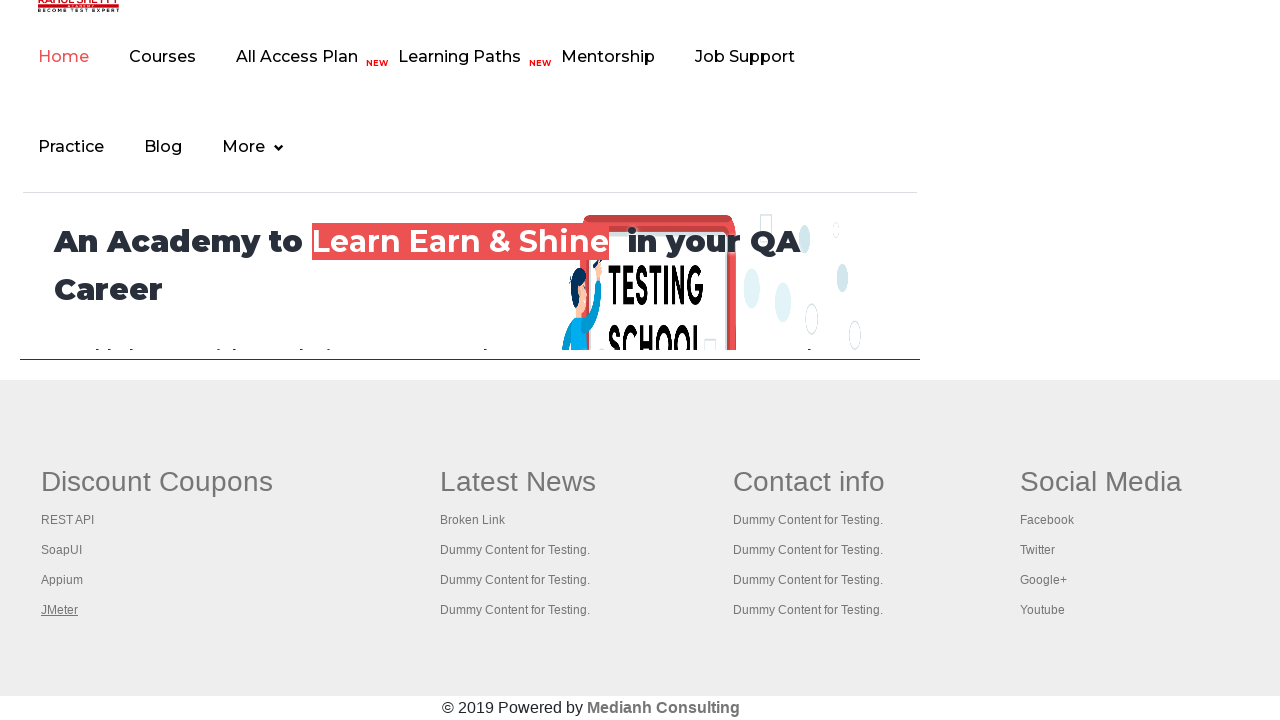

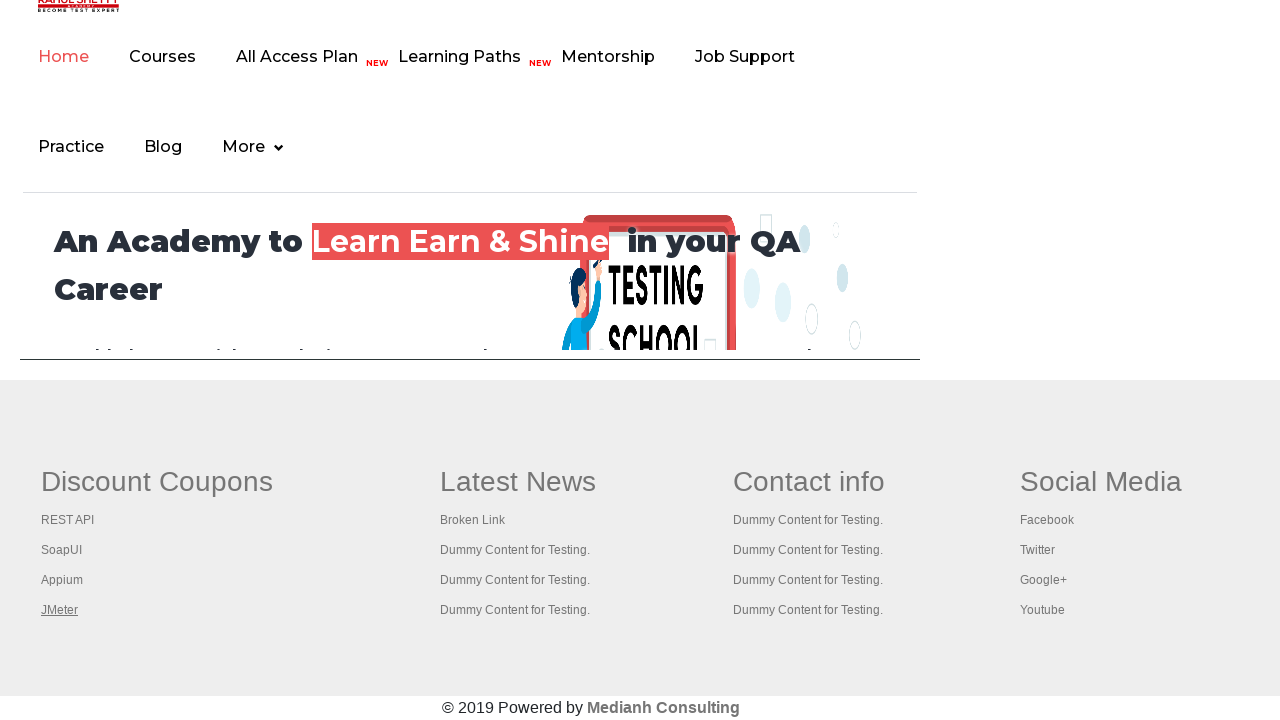